Tests python.org search functionality using unittest framework by searching for "selenium"

Starting URL: http://www.python.org

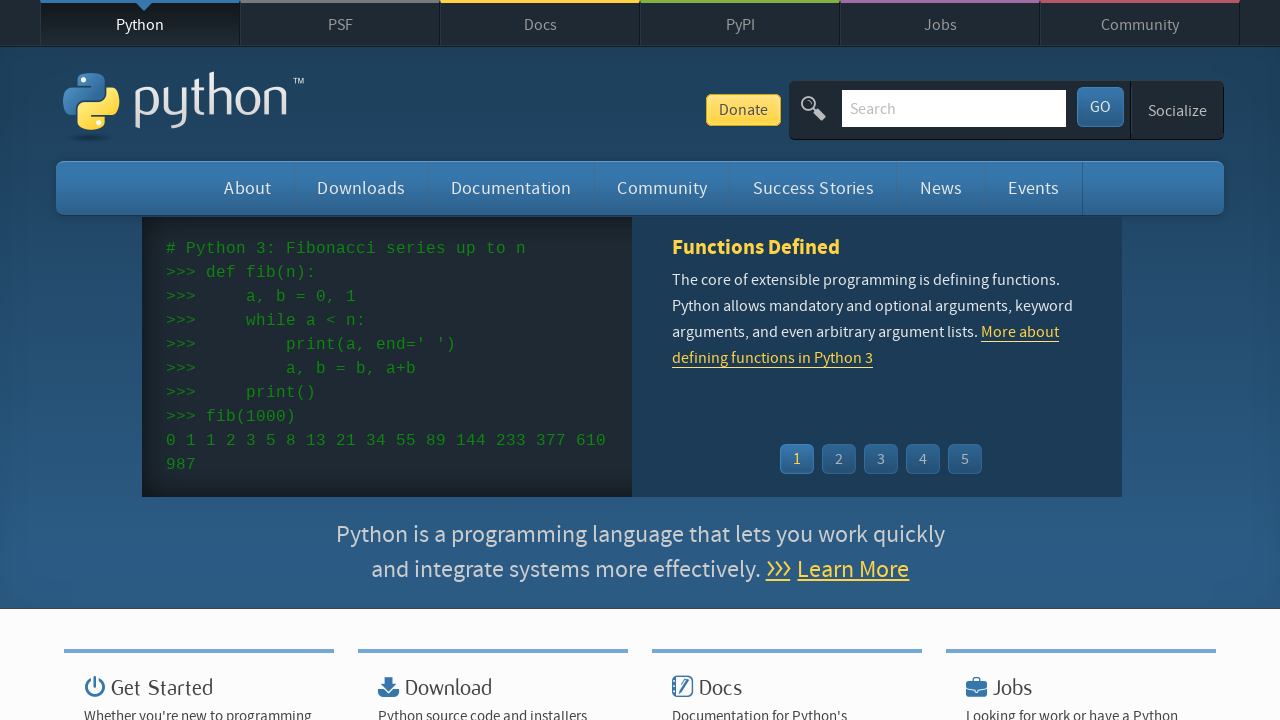

Filled search box with 'selenium' on input[name='q']
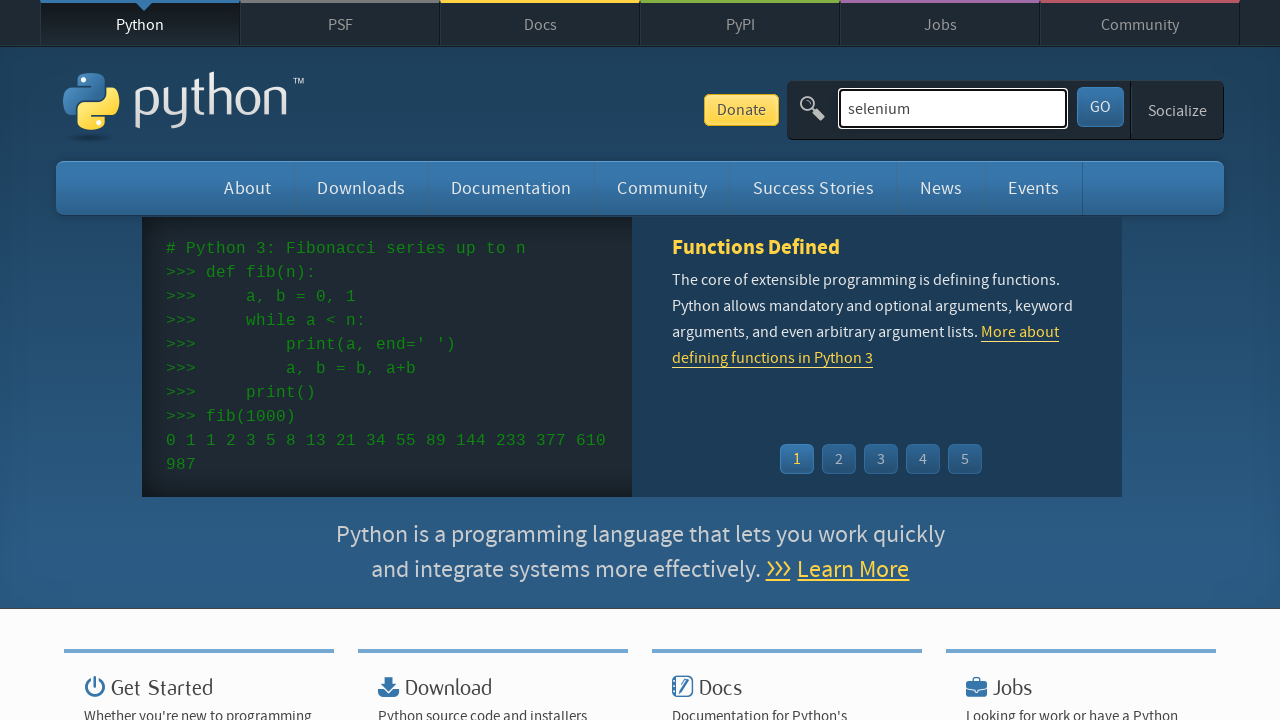

Pressed Enter to submit search query on input[name='q']
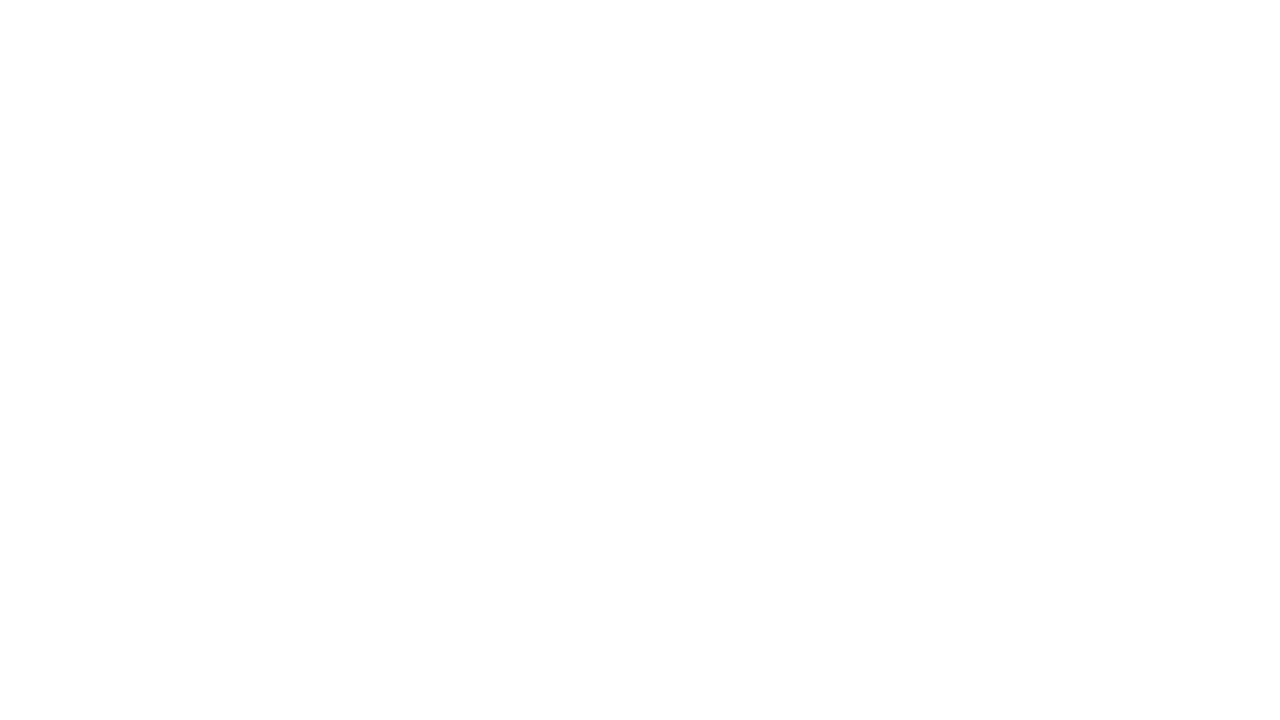

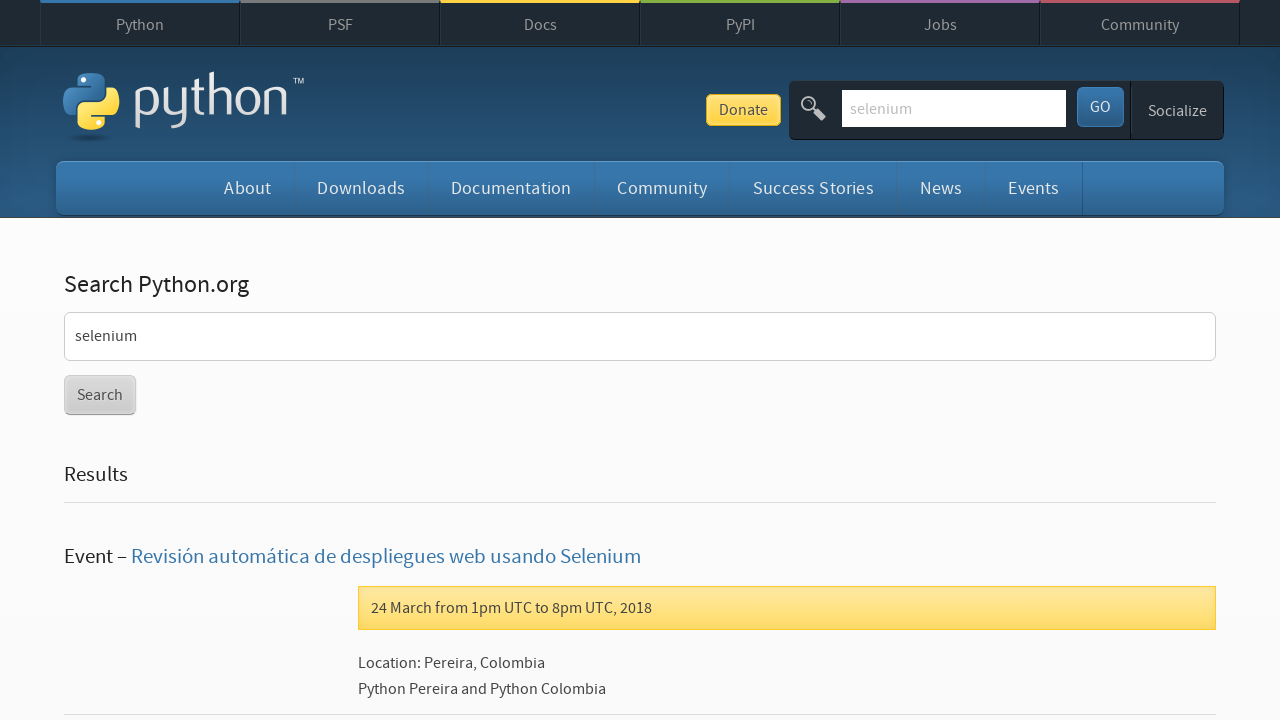